Tests keyboard actions by typing text in the first textarea, selecting all with Ctrl+A, copying with Ctrl+C, tabbing to the second textarea, and pasting with Ctrl+V to demonstrate clipboard operations.

Starting URL: https://text-compare.com/

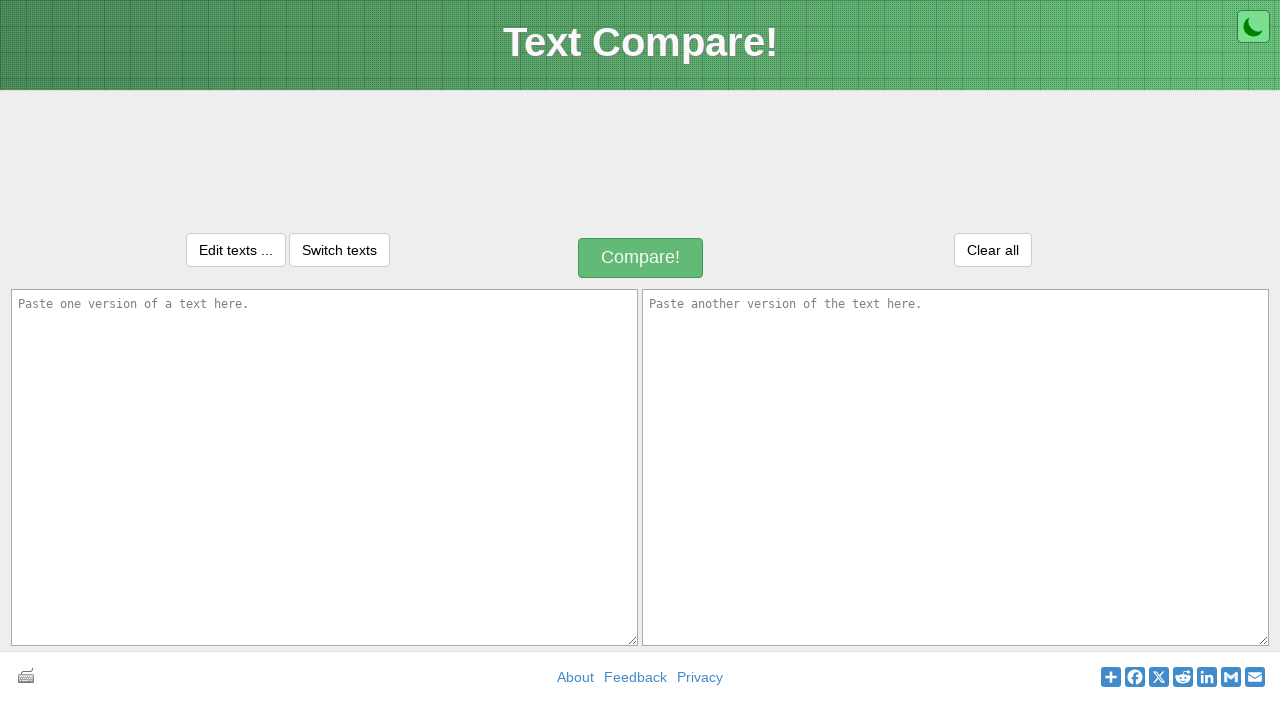

Filled first textarea with 'Welcome The Selenium' on textarea#inputText1
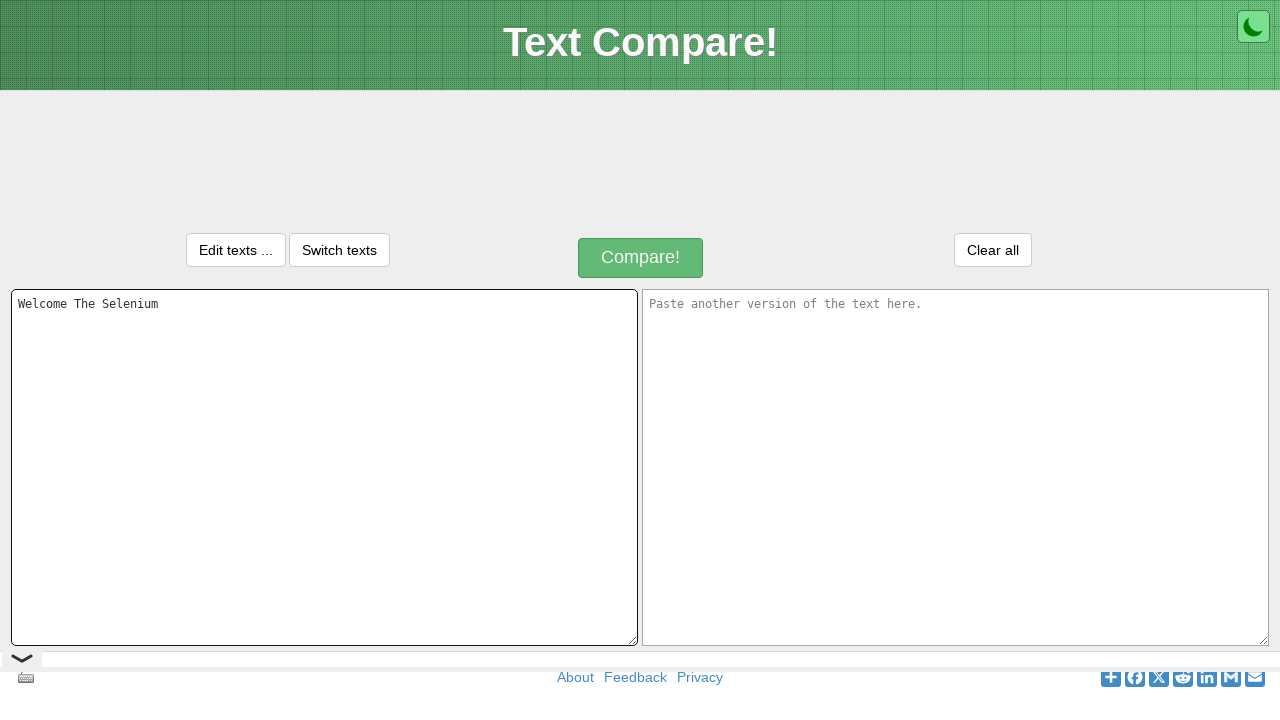

Clicked on first textarea to focus it at (324, 467) on textarea#inputText1
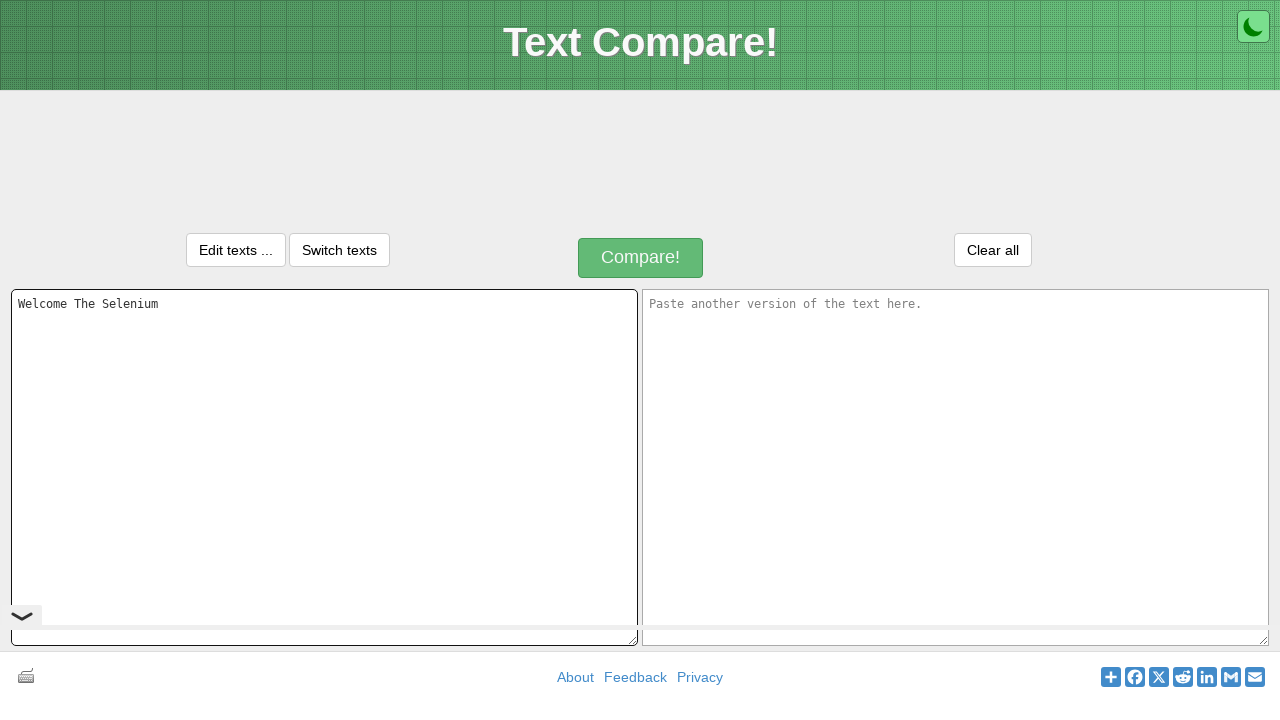

Selected all text in first textarea with Ctrl+A
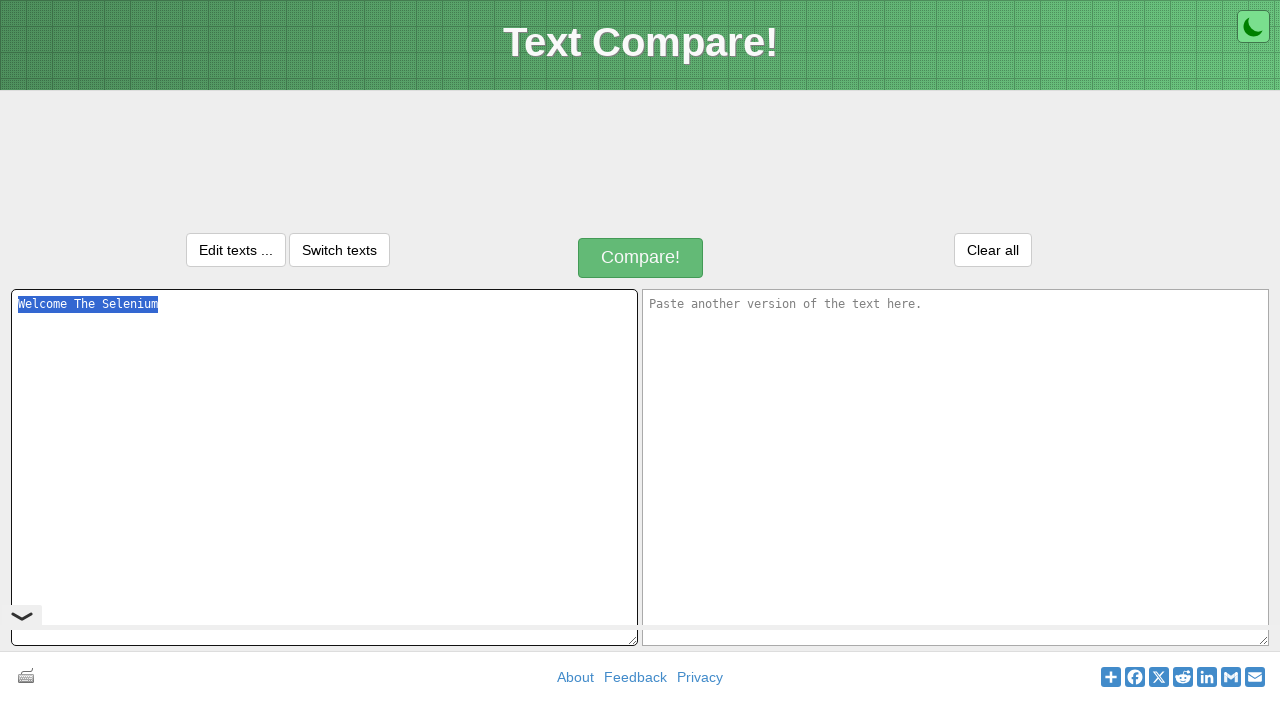

Copied selected text with Ctrl+C
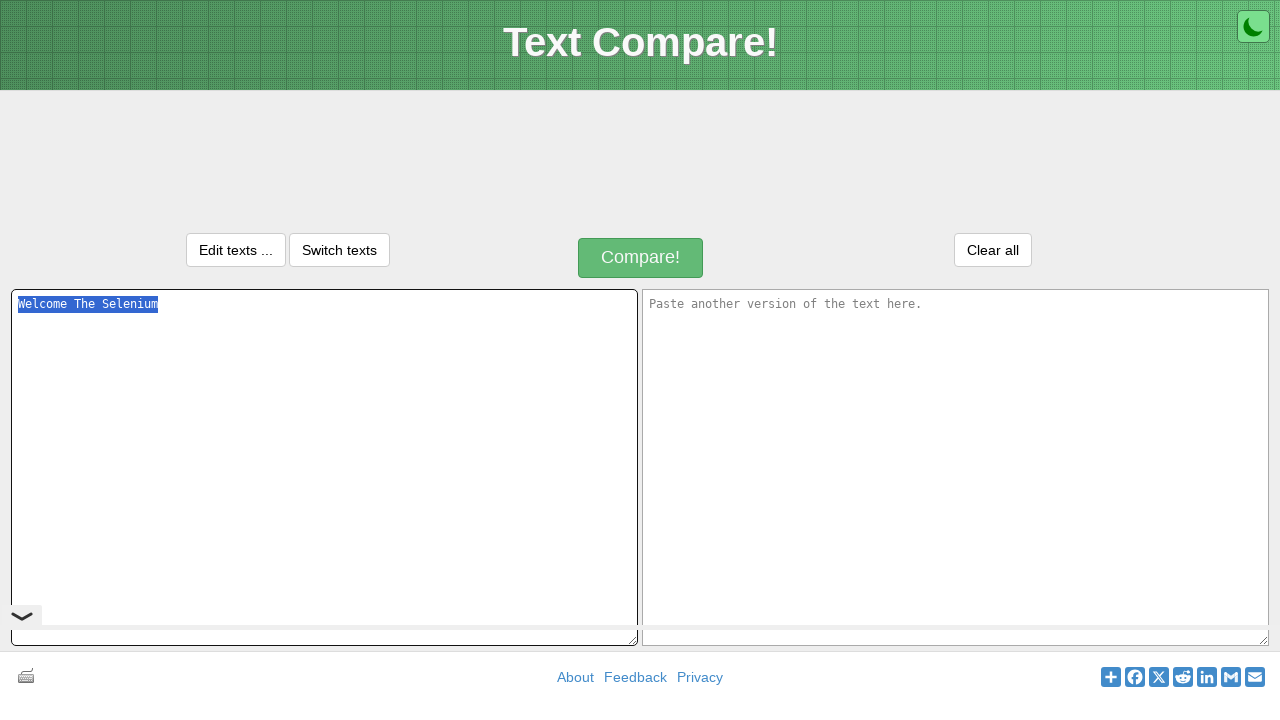

Pressed Tab to move focus to second textarea
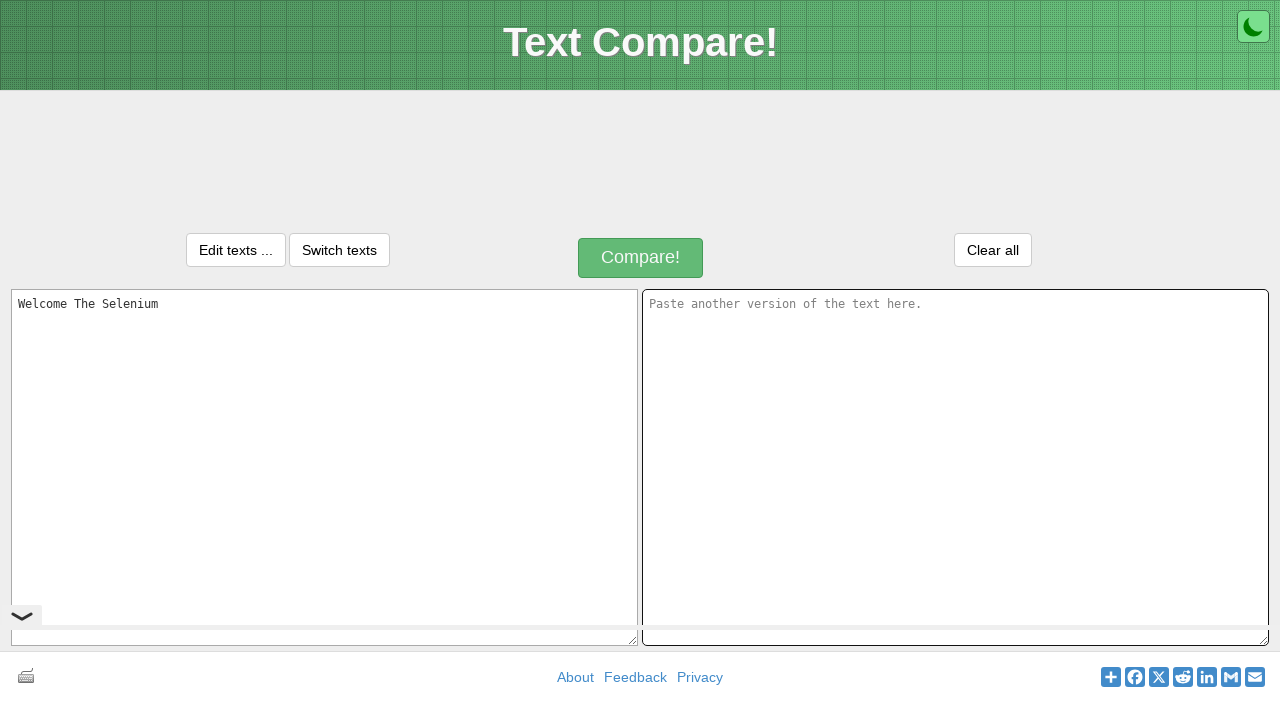

Pasted copied text into second textarea with Ctrl+V
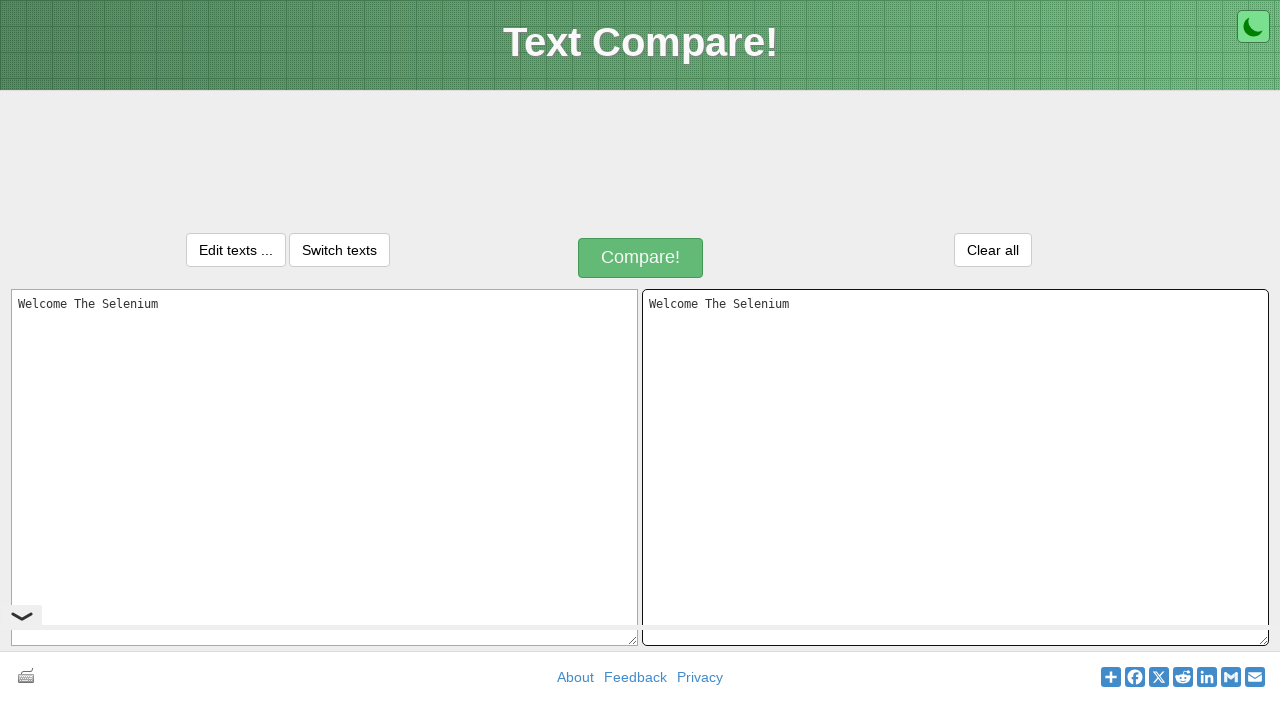

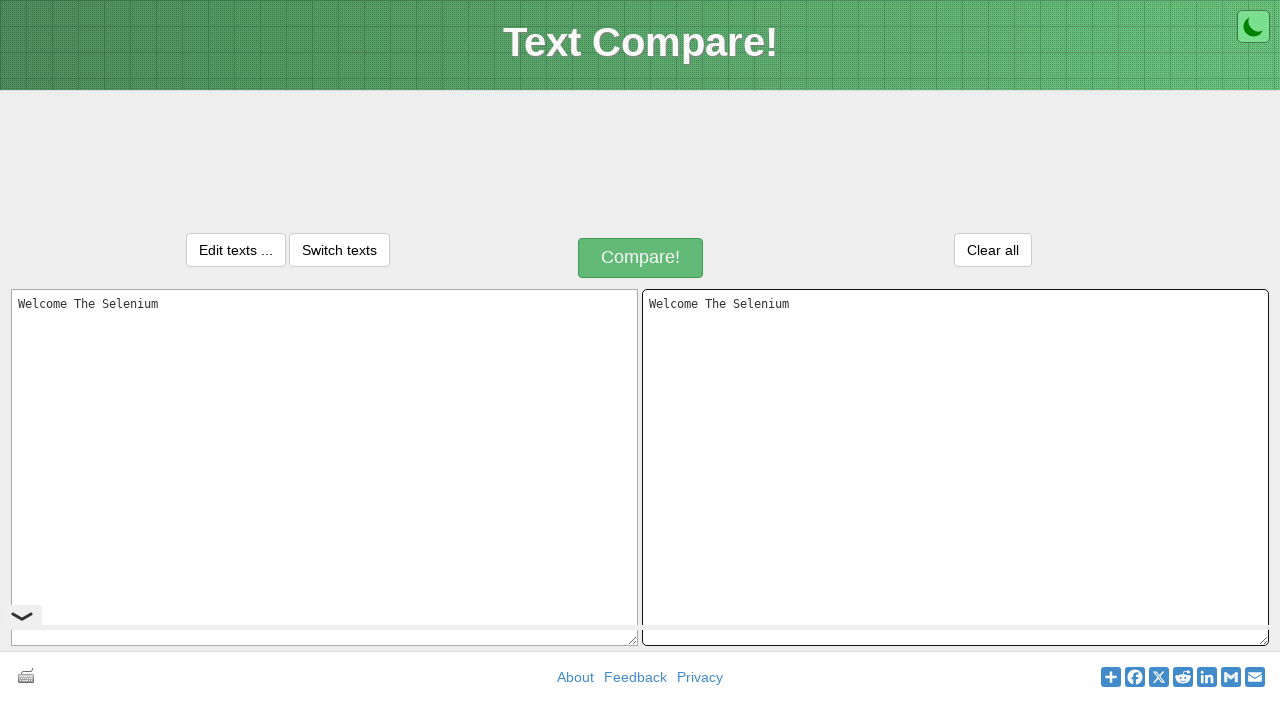